Tests window handling functionality by opening new windows and tabs, switching between them, and performing actions in each window

Starting URL: https://www.hyrtutorials.com/p/window-handles-practice.html

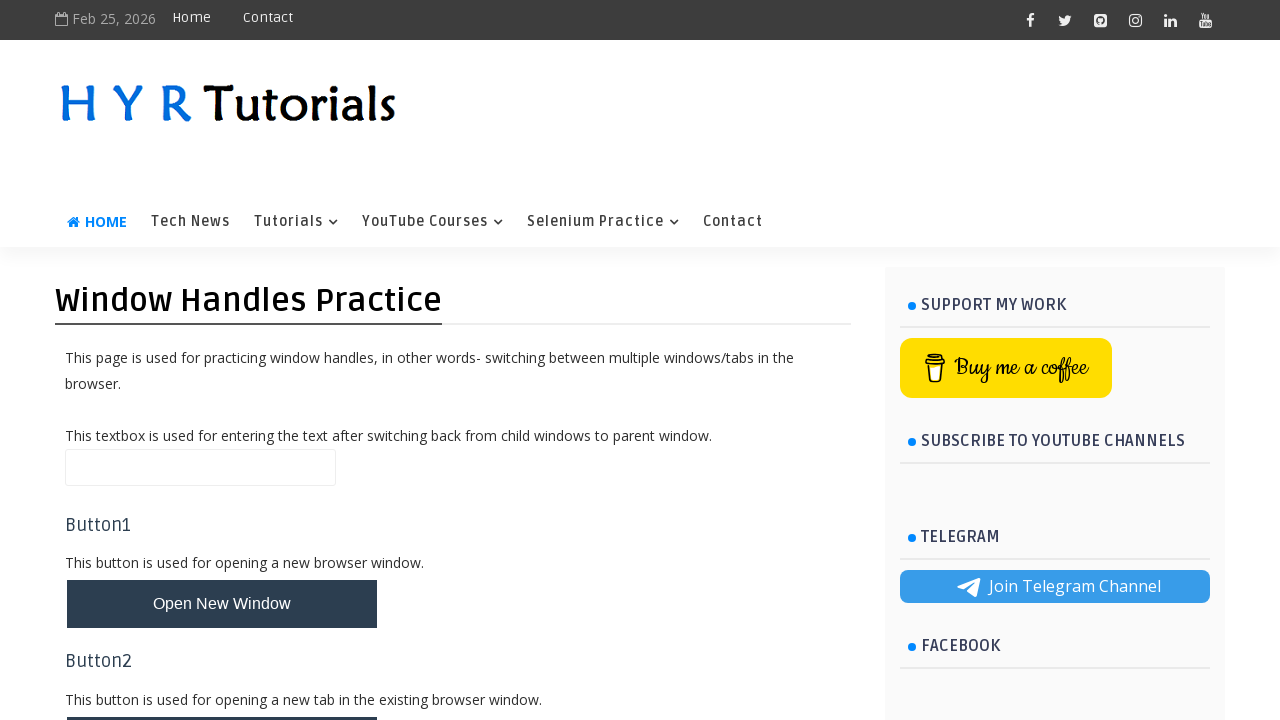

Clicked button to open new window at (222, 604) on button#newWindowBtn
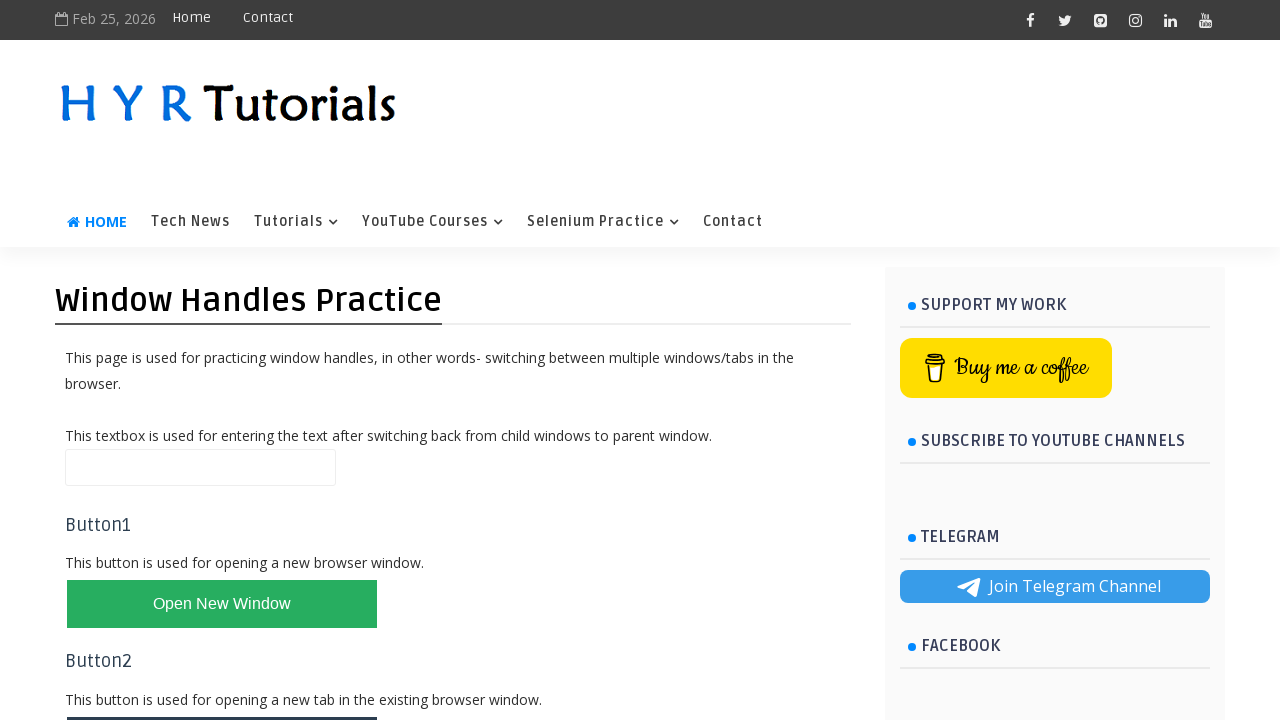

Clicked button to open new tab at (222, 696) on button#newTabBtn
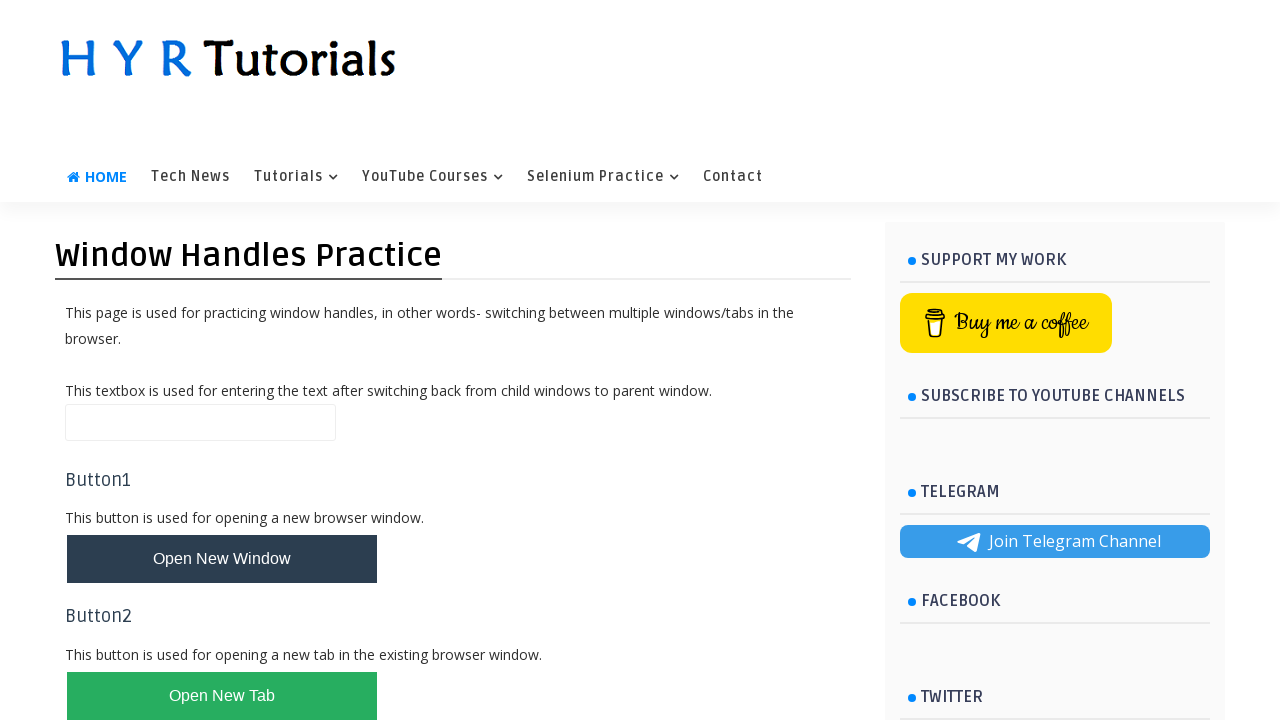

Stored main page context
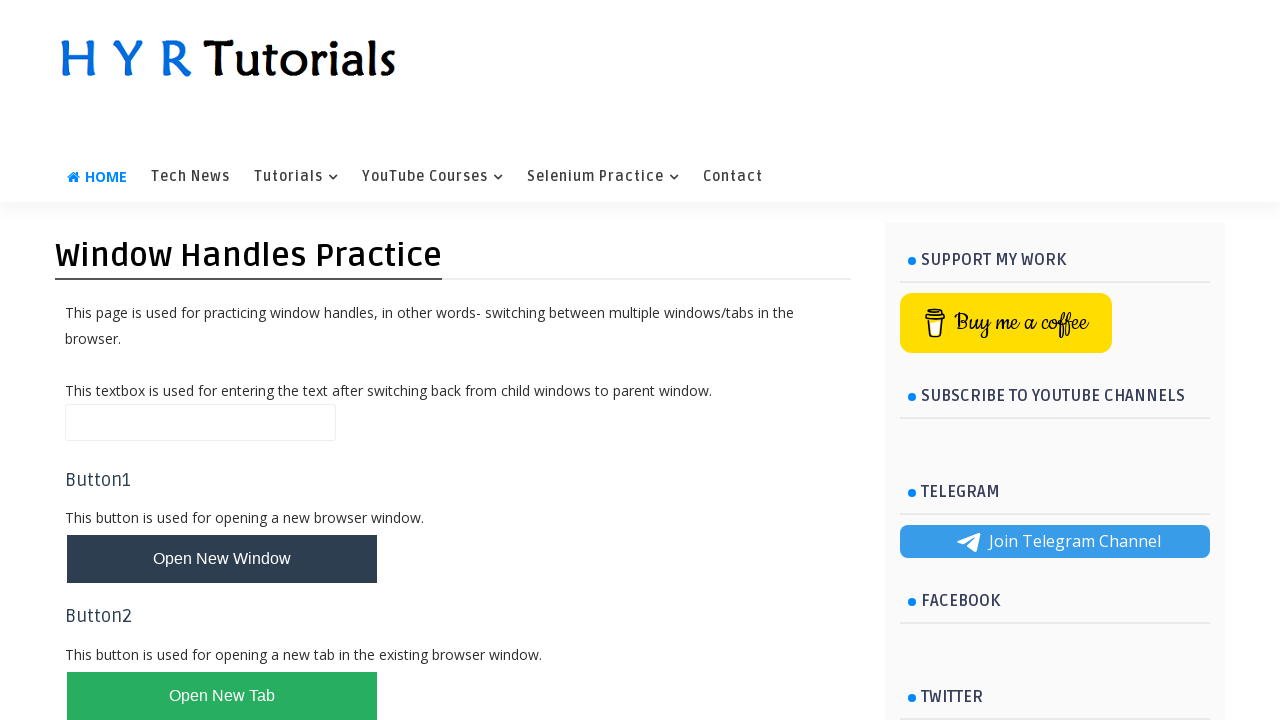

Retrieved all open pages and tabs
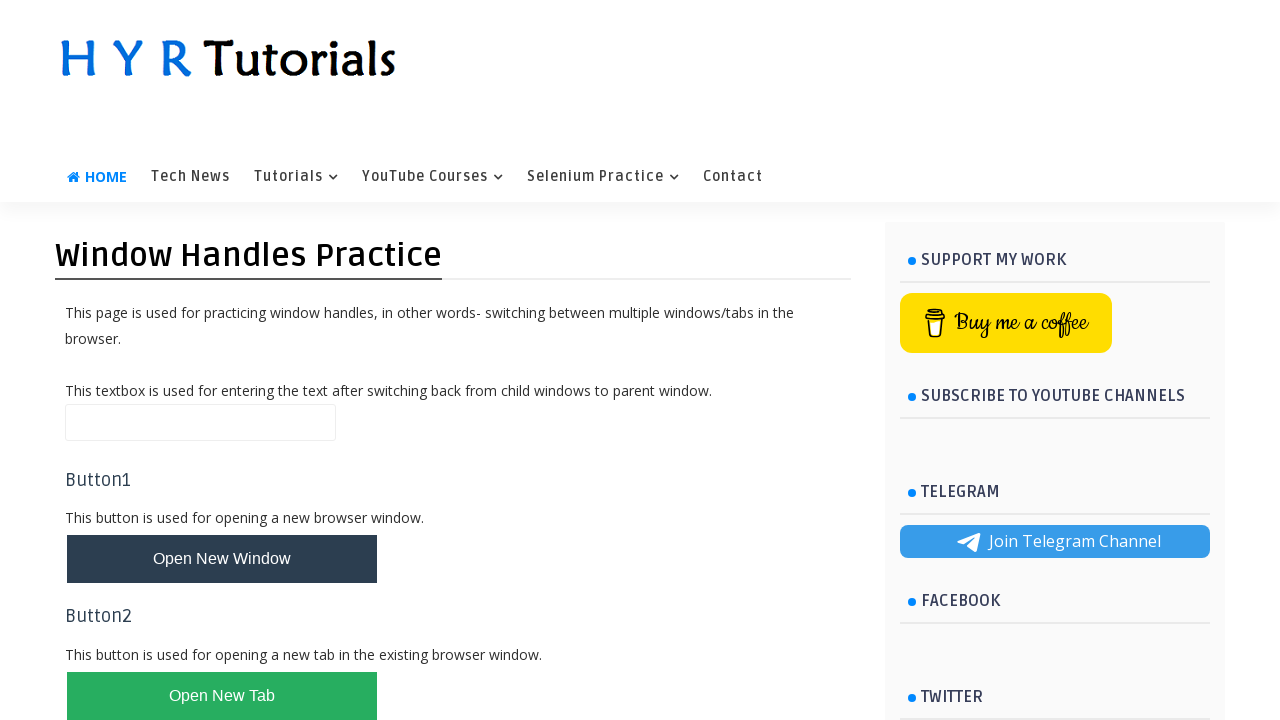

Filled firstName field with 'Vignesh' in Basic Controls window on input#firstName
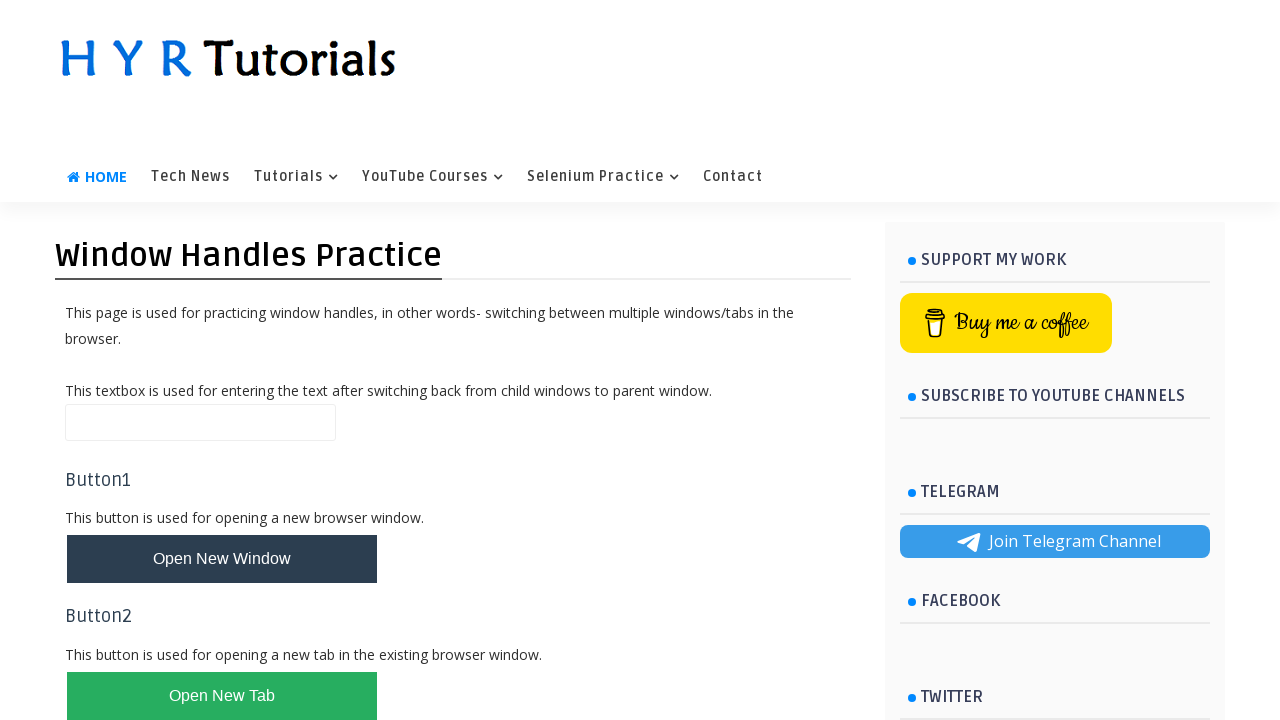

Clicked YouTube Courses link in AlertsDemo tab at (432, 222) on a:has-text('YouTube Courses')
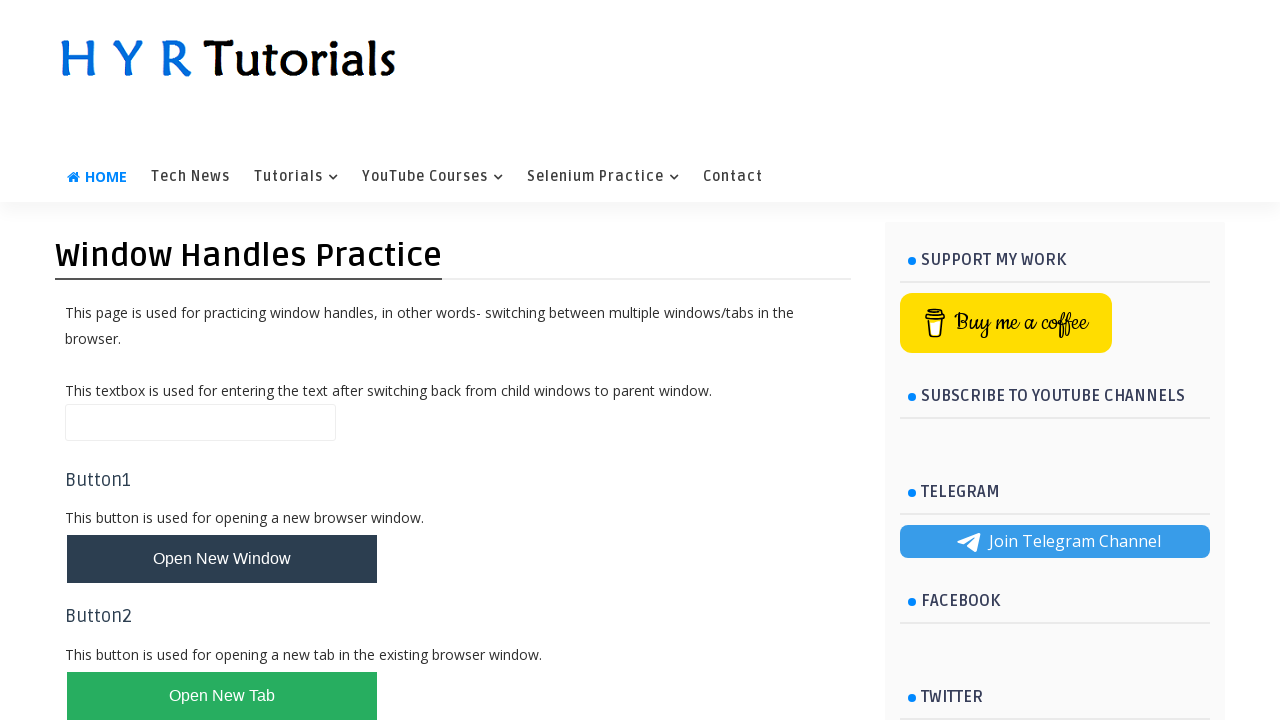

Filled name field with 'Hello There' in main window on input#name
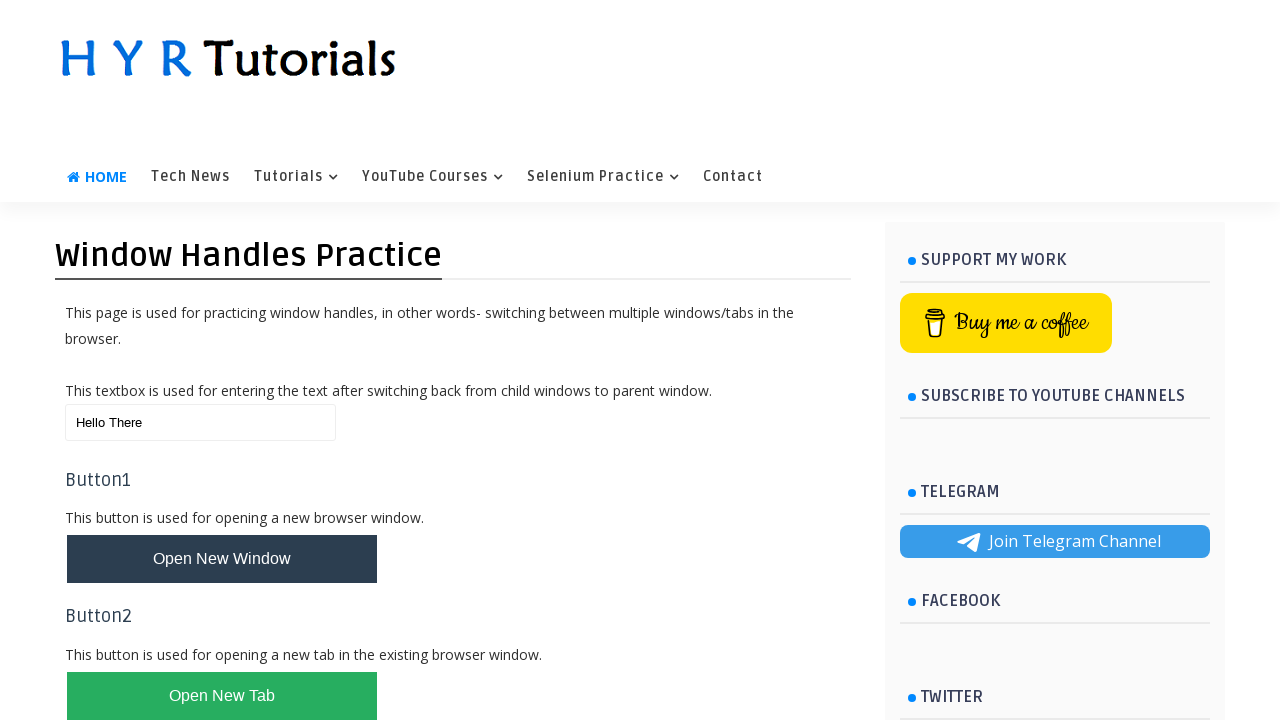

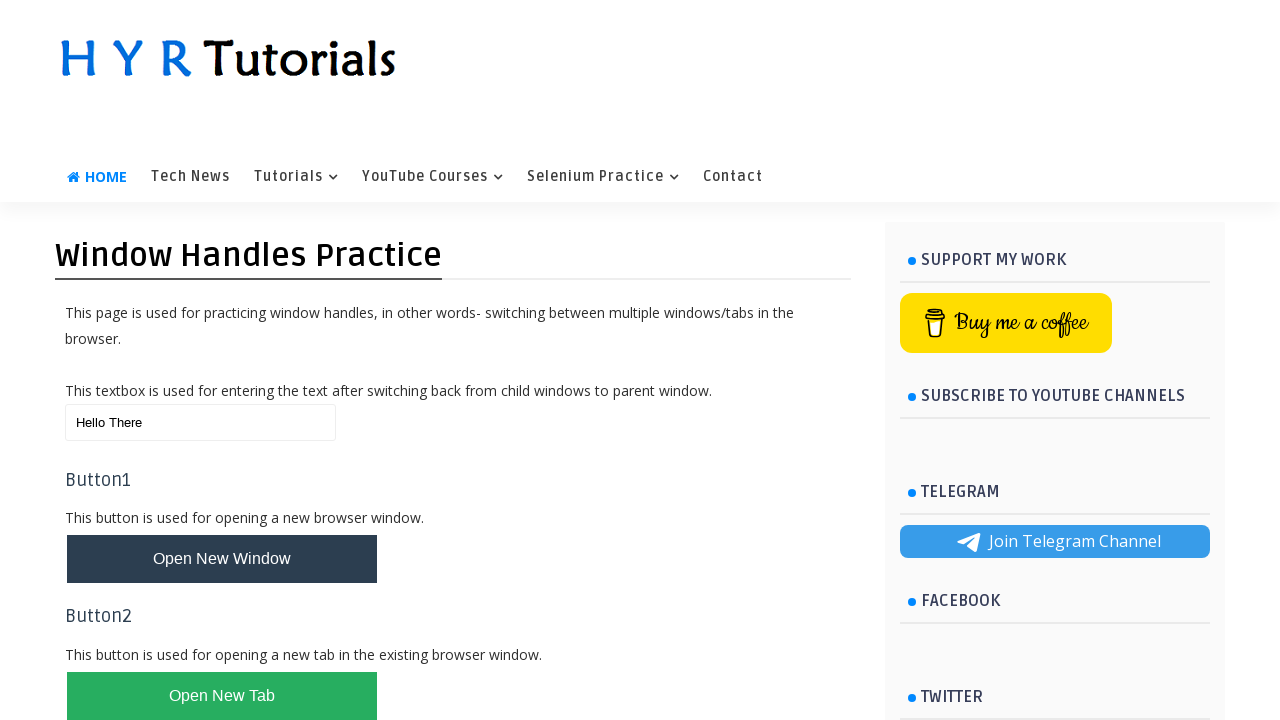